Tests scroll functionality by scrolling down to the "Powered by CYDEO" element at the bottom of the page, then scrolling back up using Page Up key presses.

Starting URL: https://practice.cydeo.com/

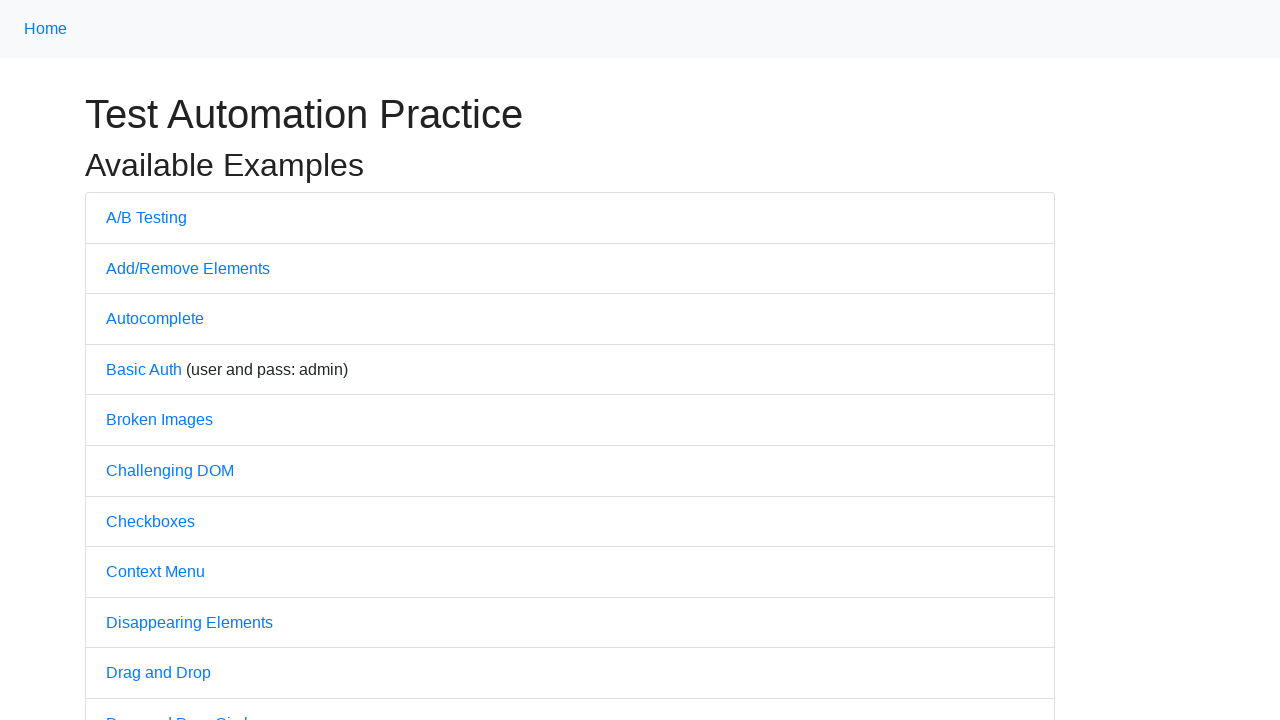

Located and scrolled to 'Powered by CYDEO' element at bottom of page
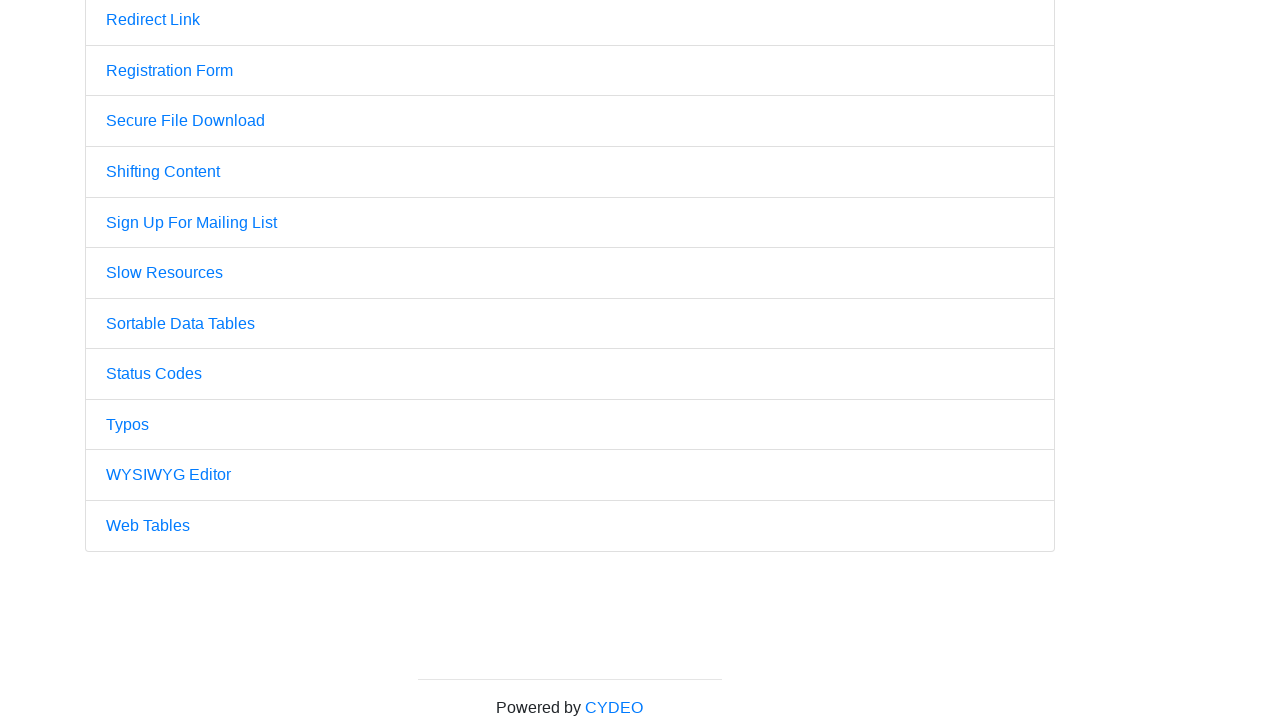

Waited 2 seconds to observe the scroll position
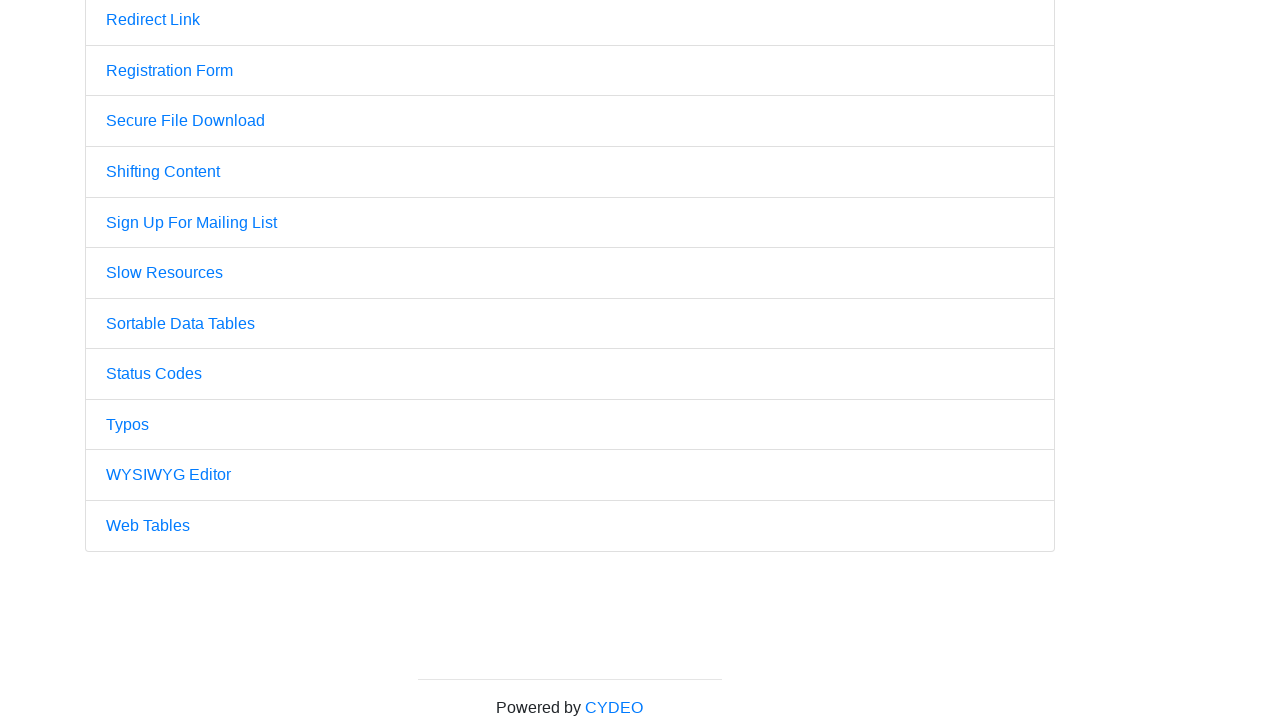

Pressed PageUp key (1st press)
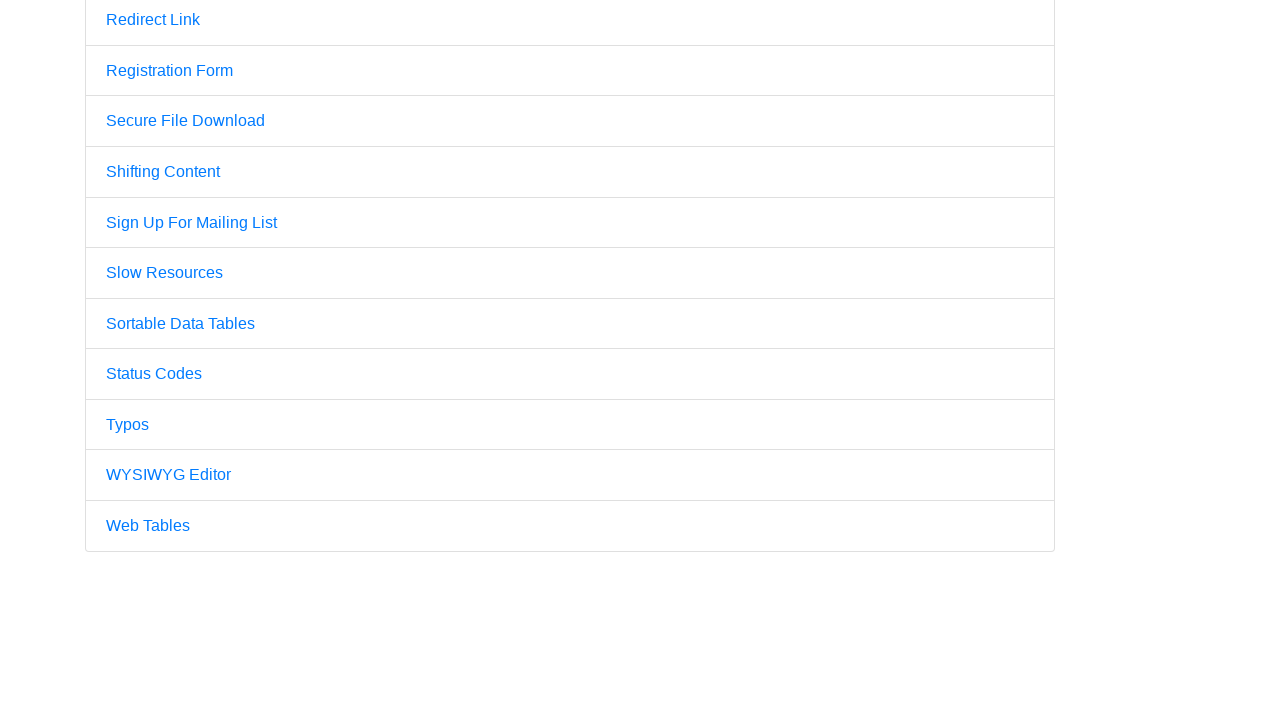

Pressed PageUp key (2nd press)
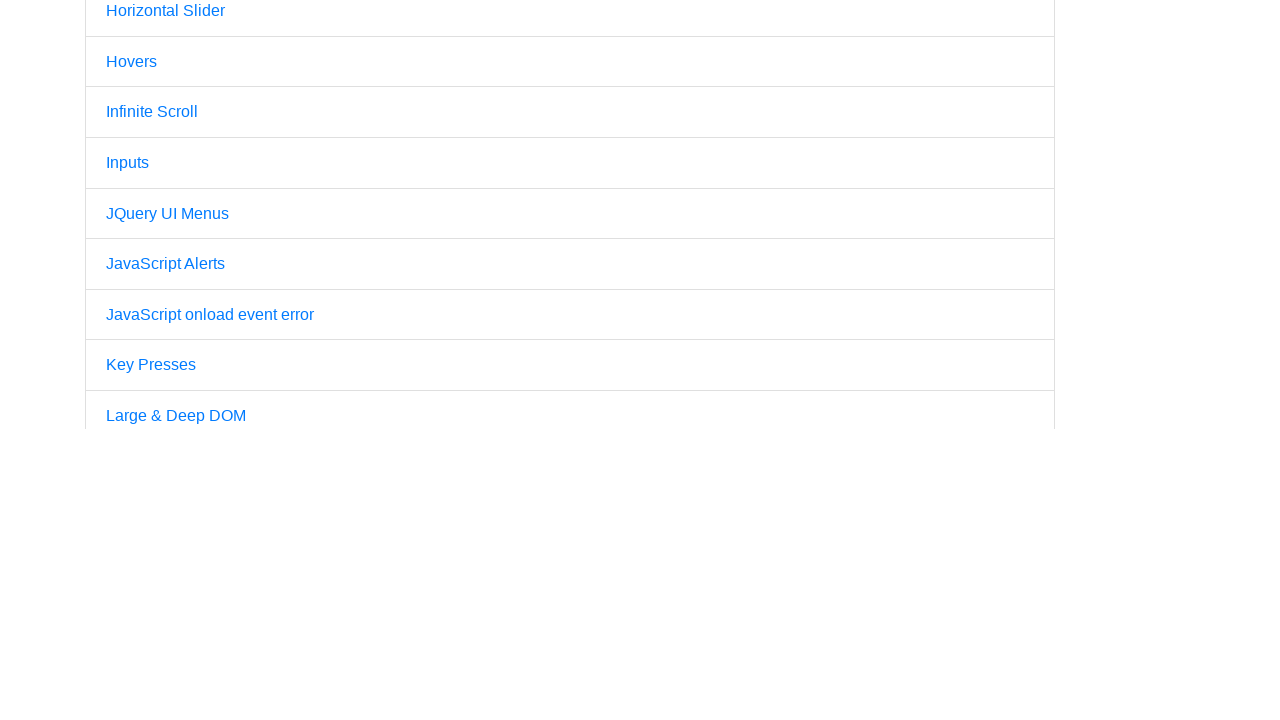

Pressed PageUp key (3rd press)
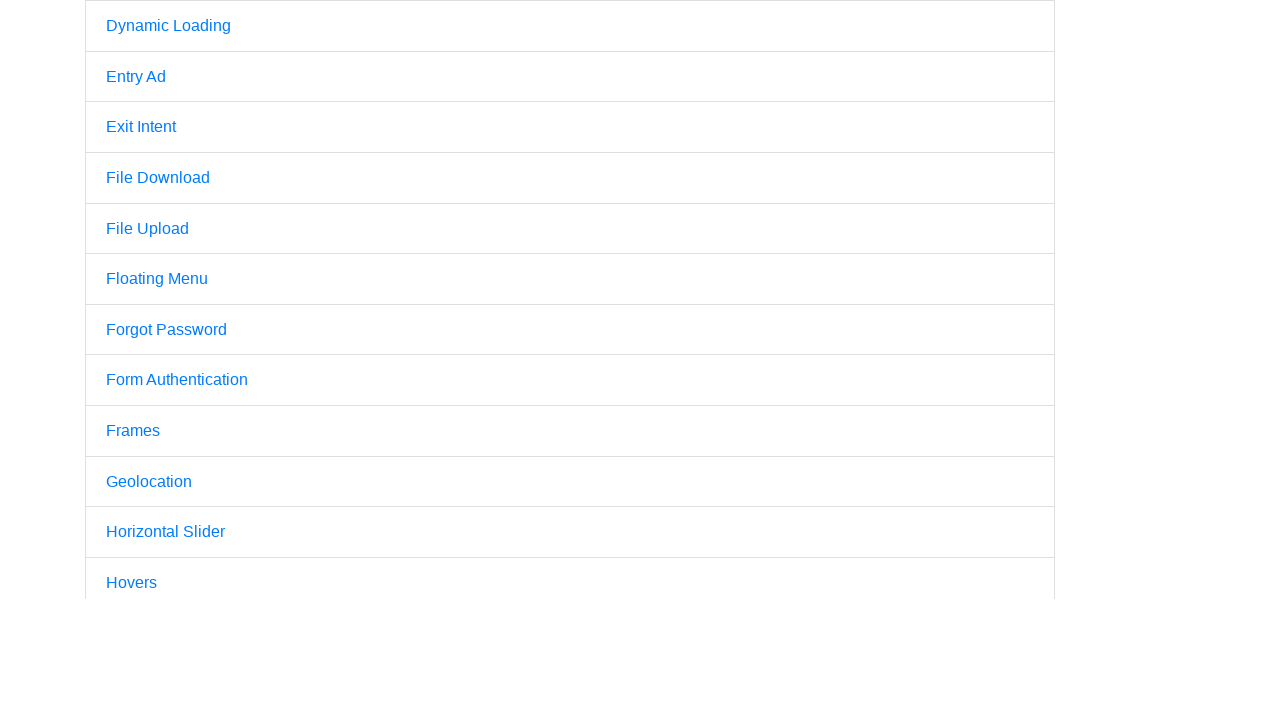

Pressed PageUp key (4th press)
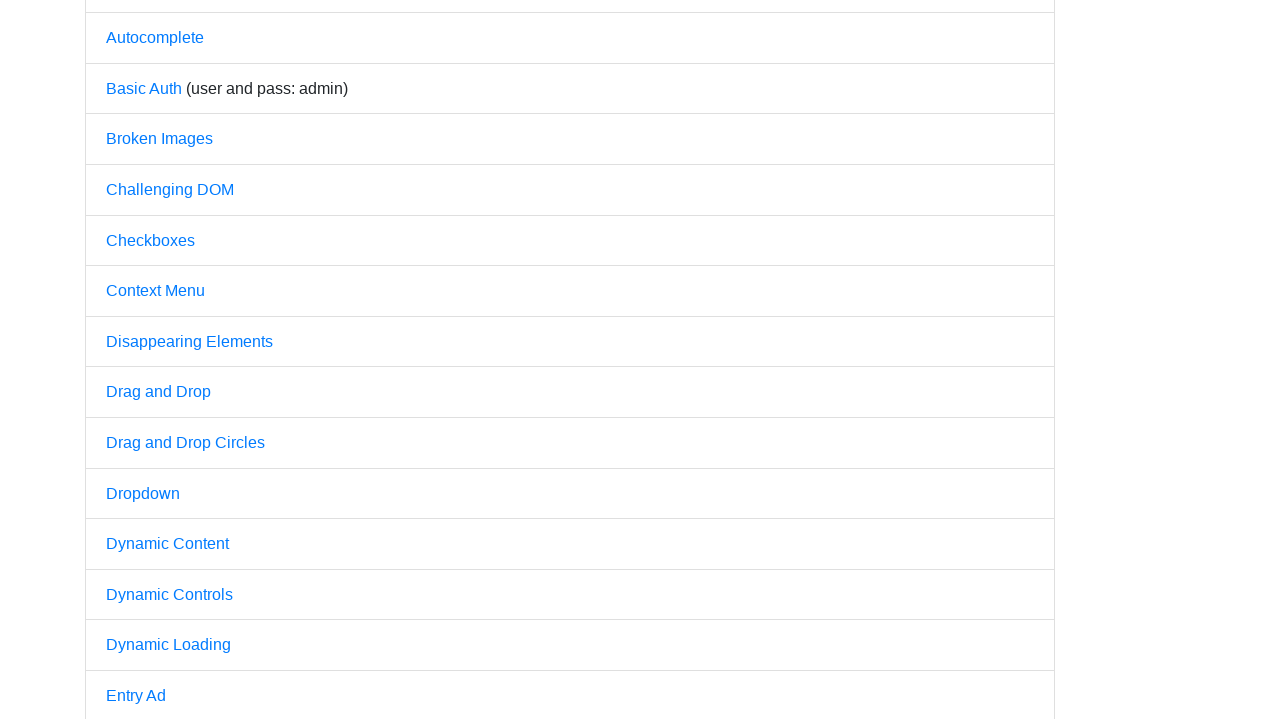

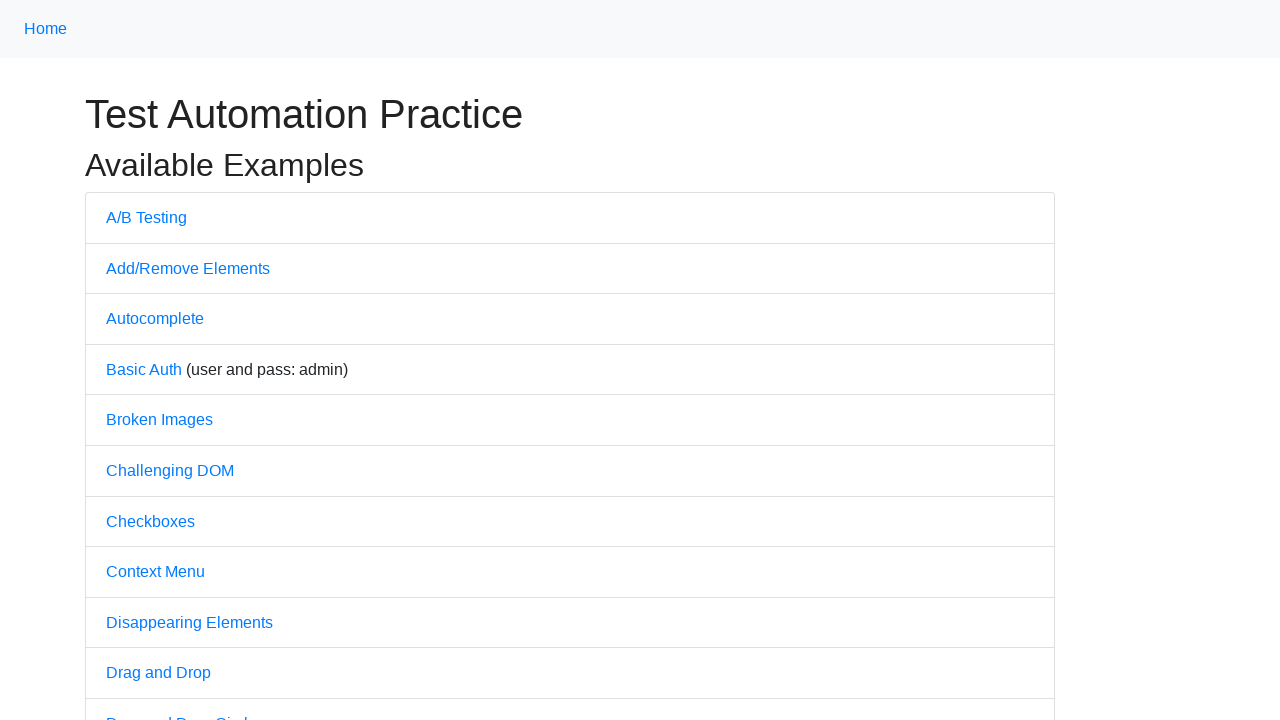